Tests auto-suggestive dropdown functionality by typing partial text and selecting a matching option from the suggestions

Starting URL: https://rahulshettyacademy.com/dropdownsPractise/

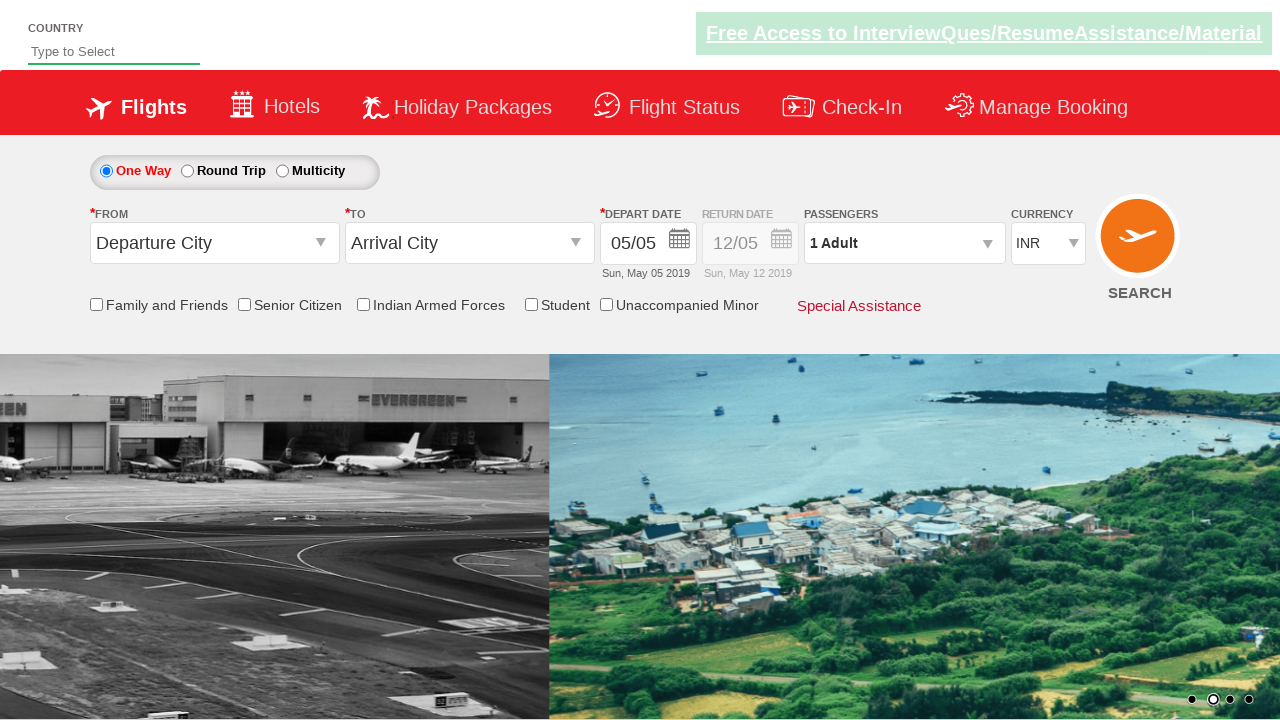

Typed 'sou' in auto-suggest field to trigger dropdown on #autosuggest
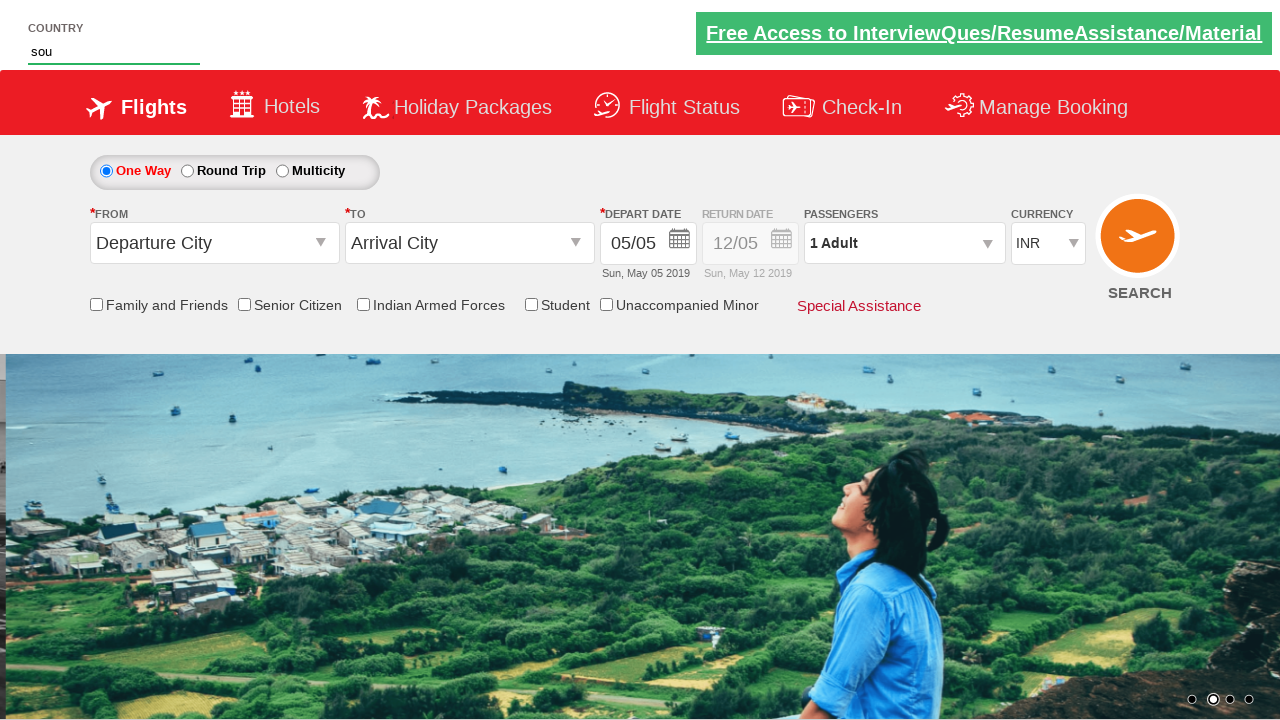

Waited for suggestion dropdown to appear
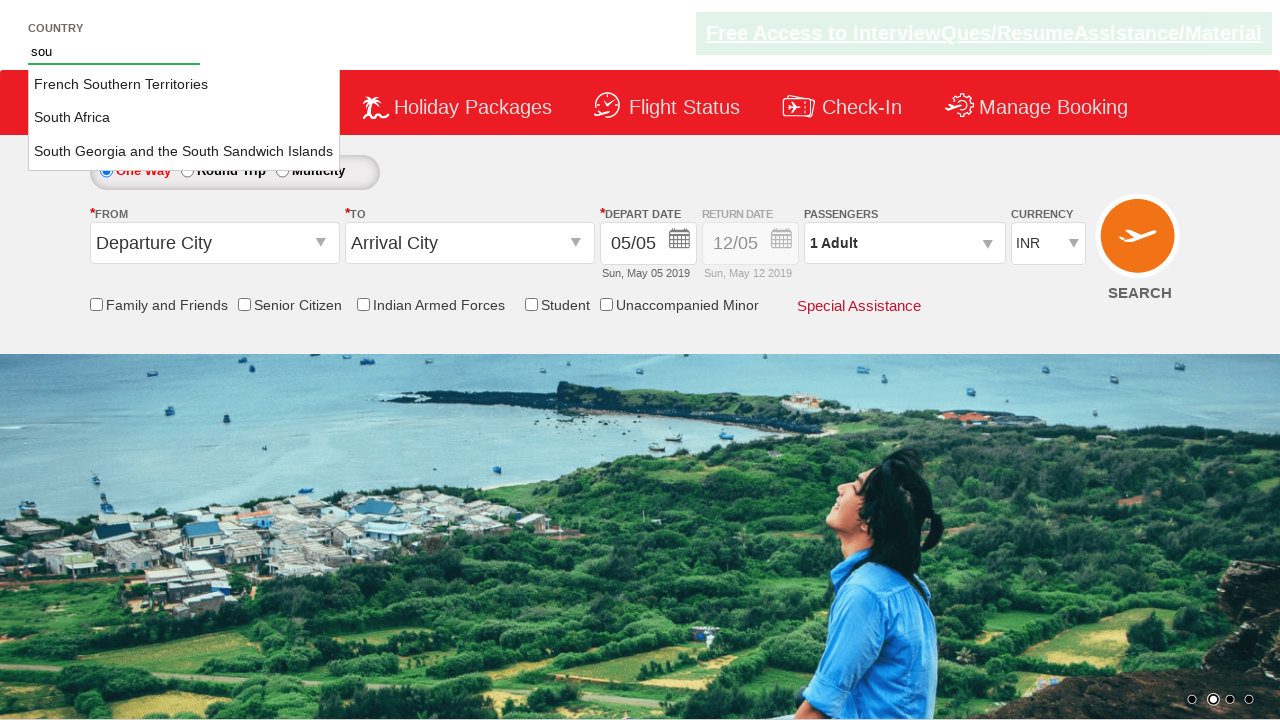

Clicked on 'South Africa' from the auto-suggest dropdown at (184, 118) on li.ui-menu-item a >> nth=1
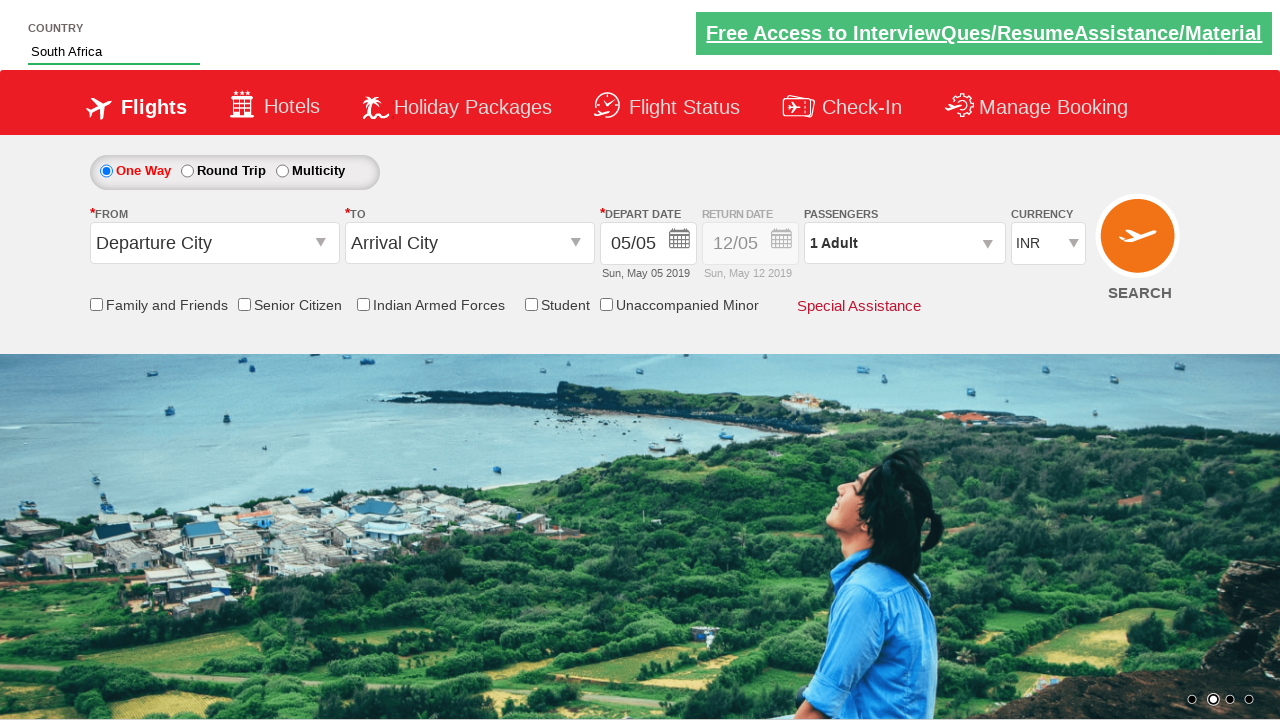

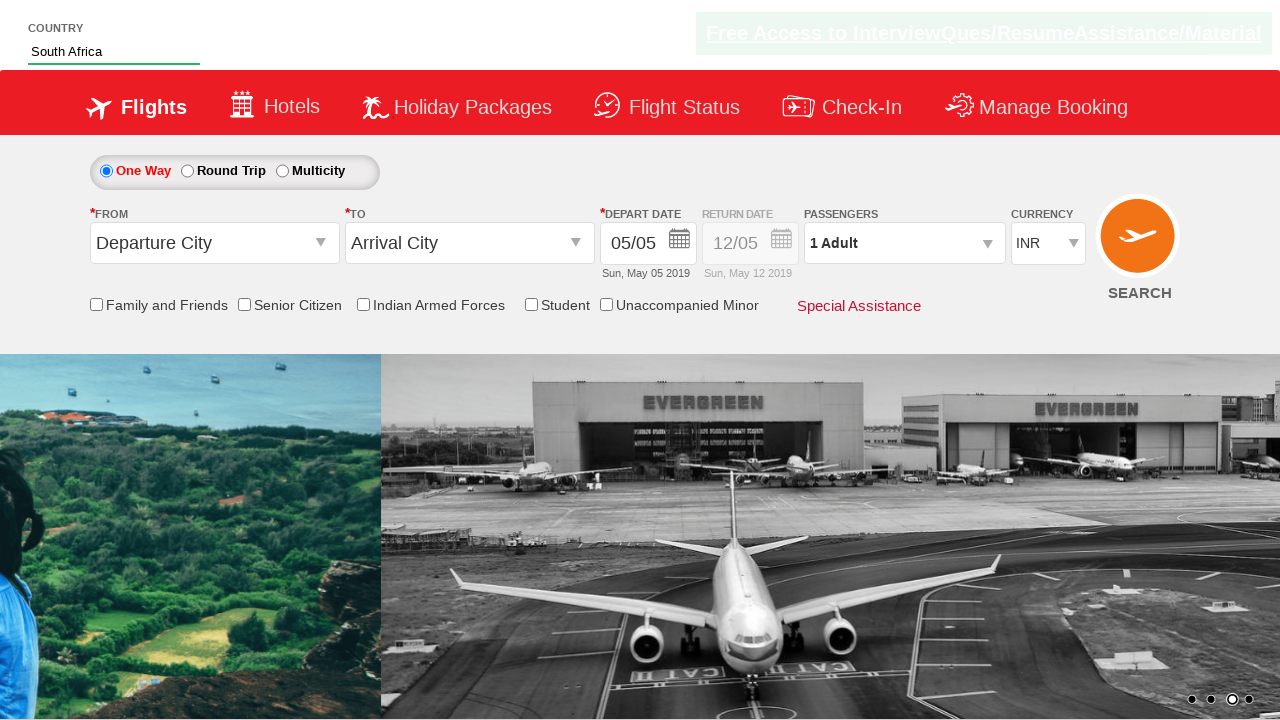